Tests web table functionality by navigating to a Selenium practice page, maximizing the window, and iterating through table rows to find a specific cell value ("Mecca")

Starting URL: https://www.techlistic.com/p/demo-selenium-practice.html

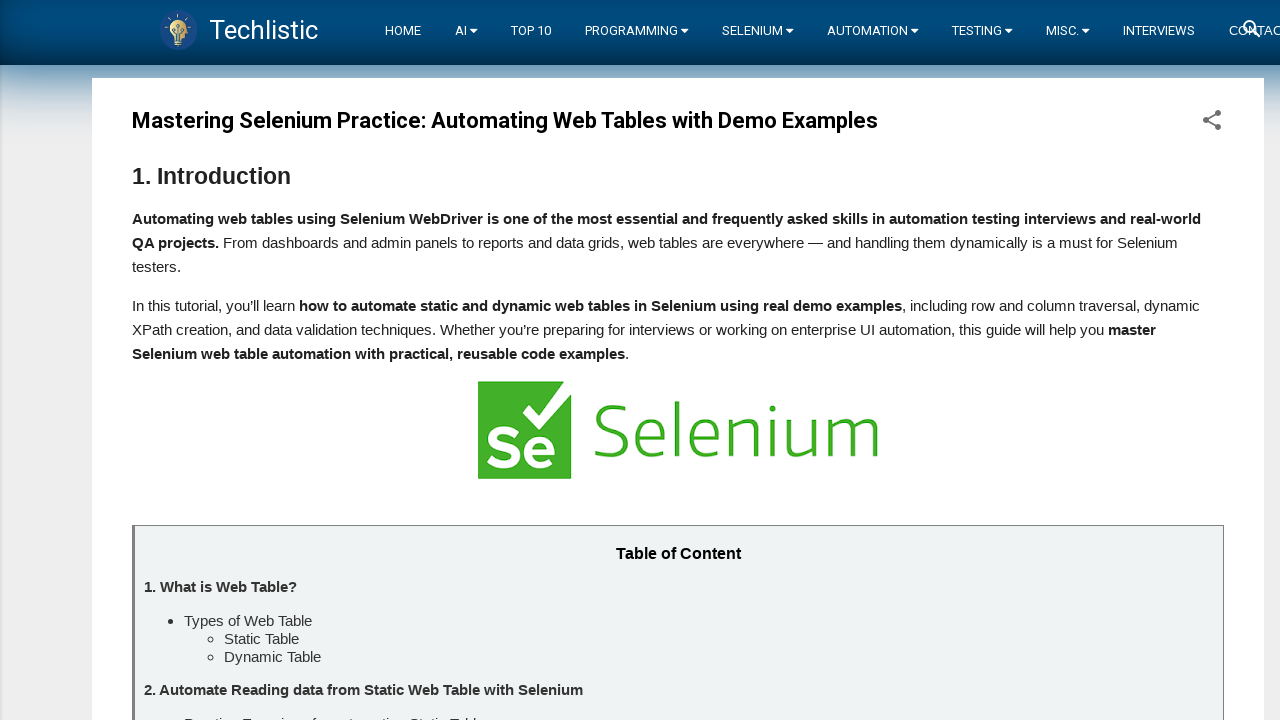

Set viewport size to 1920x1080
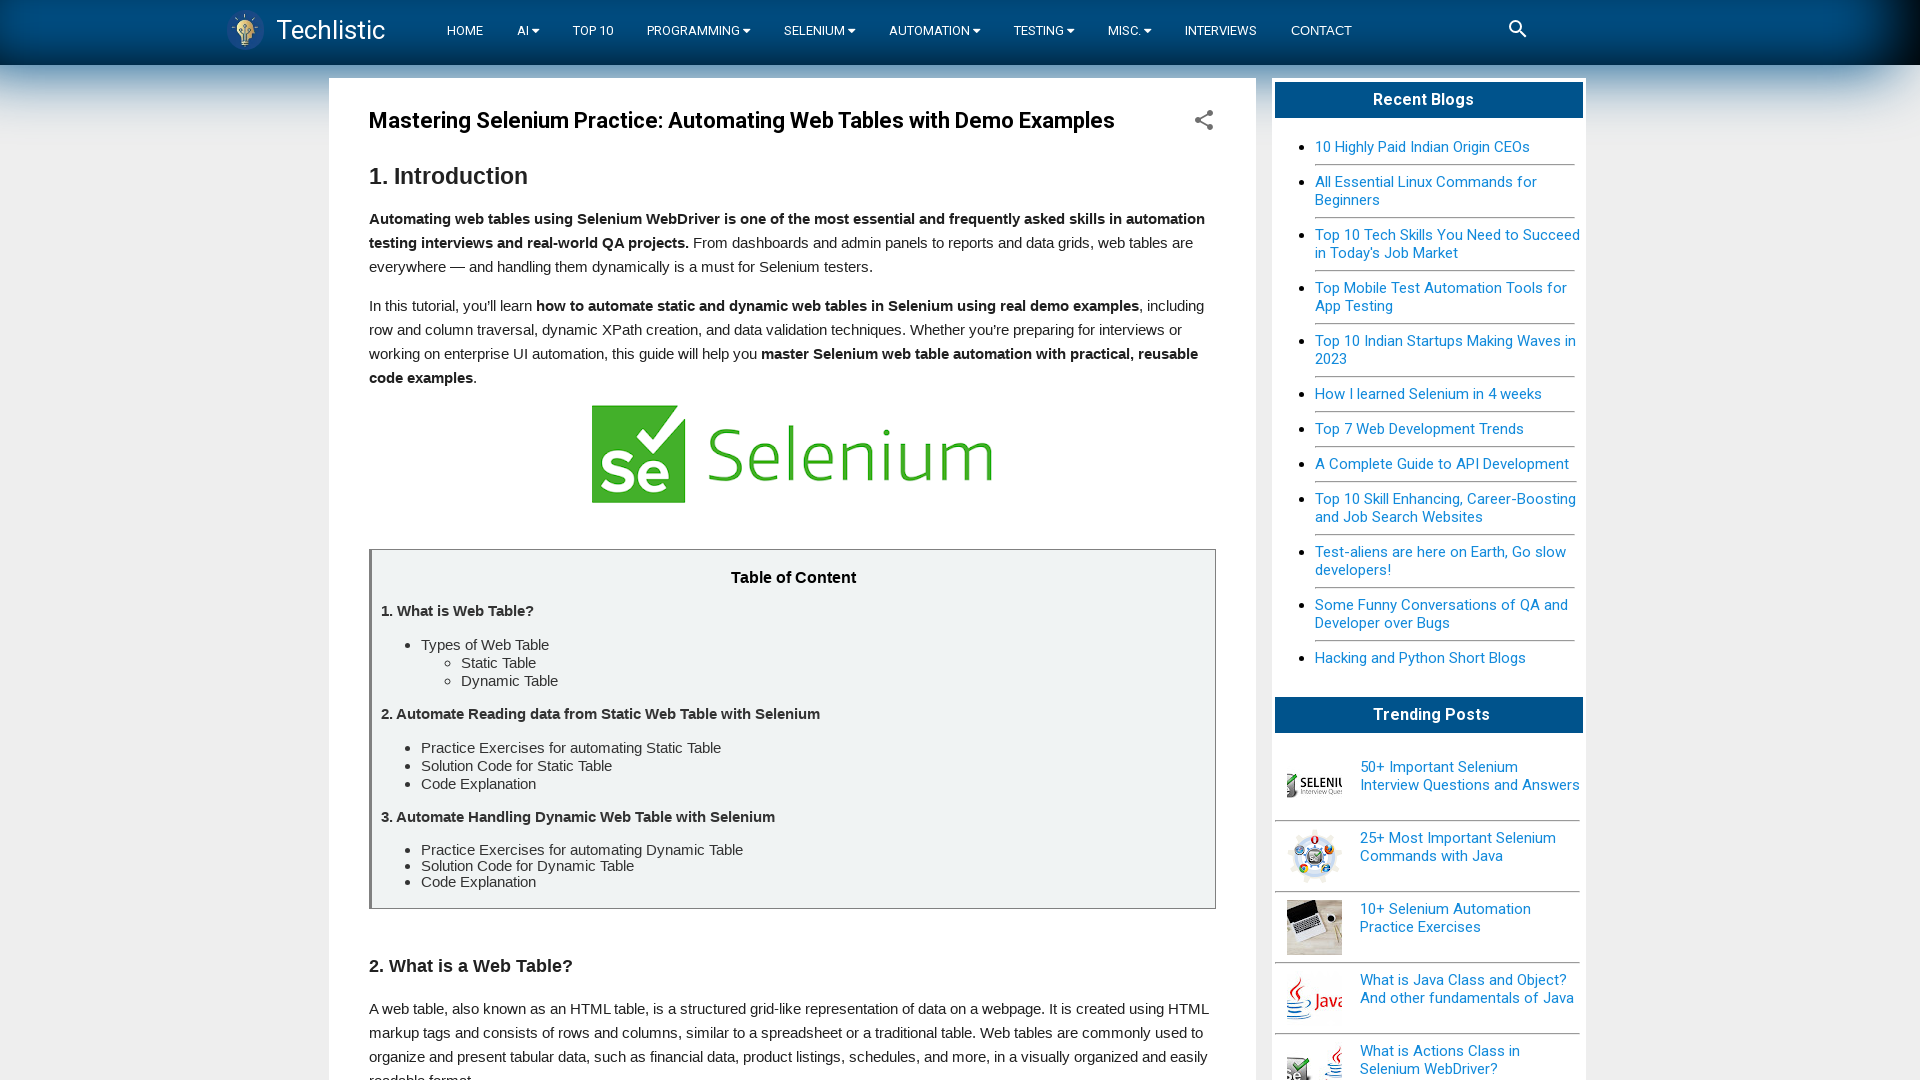

Web table loaded successfully
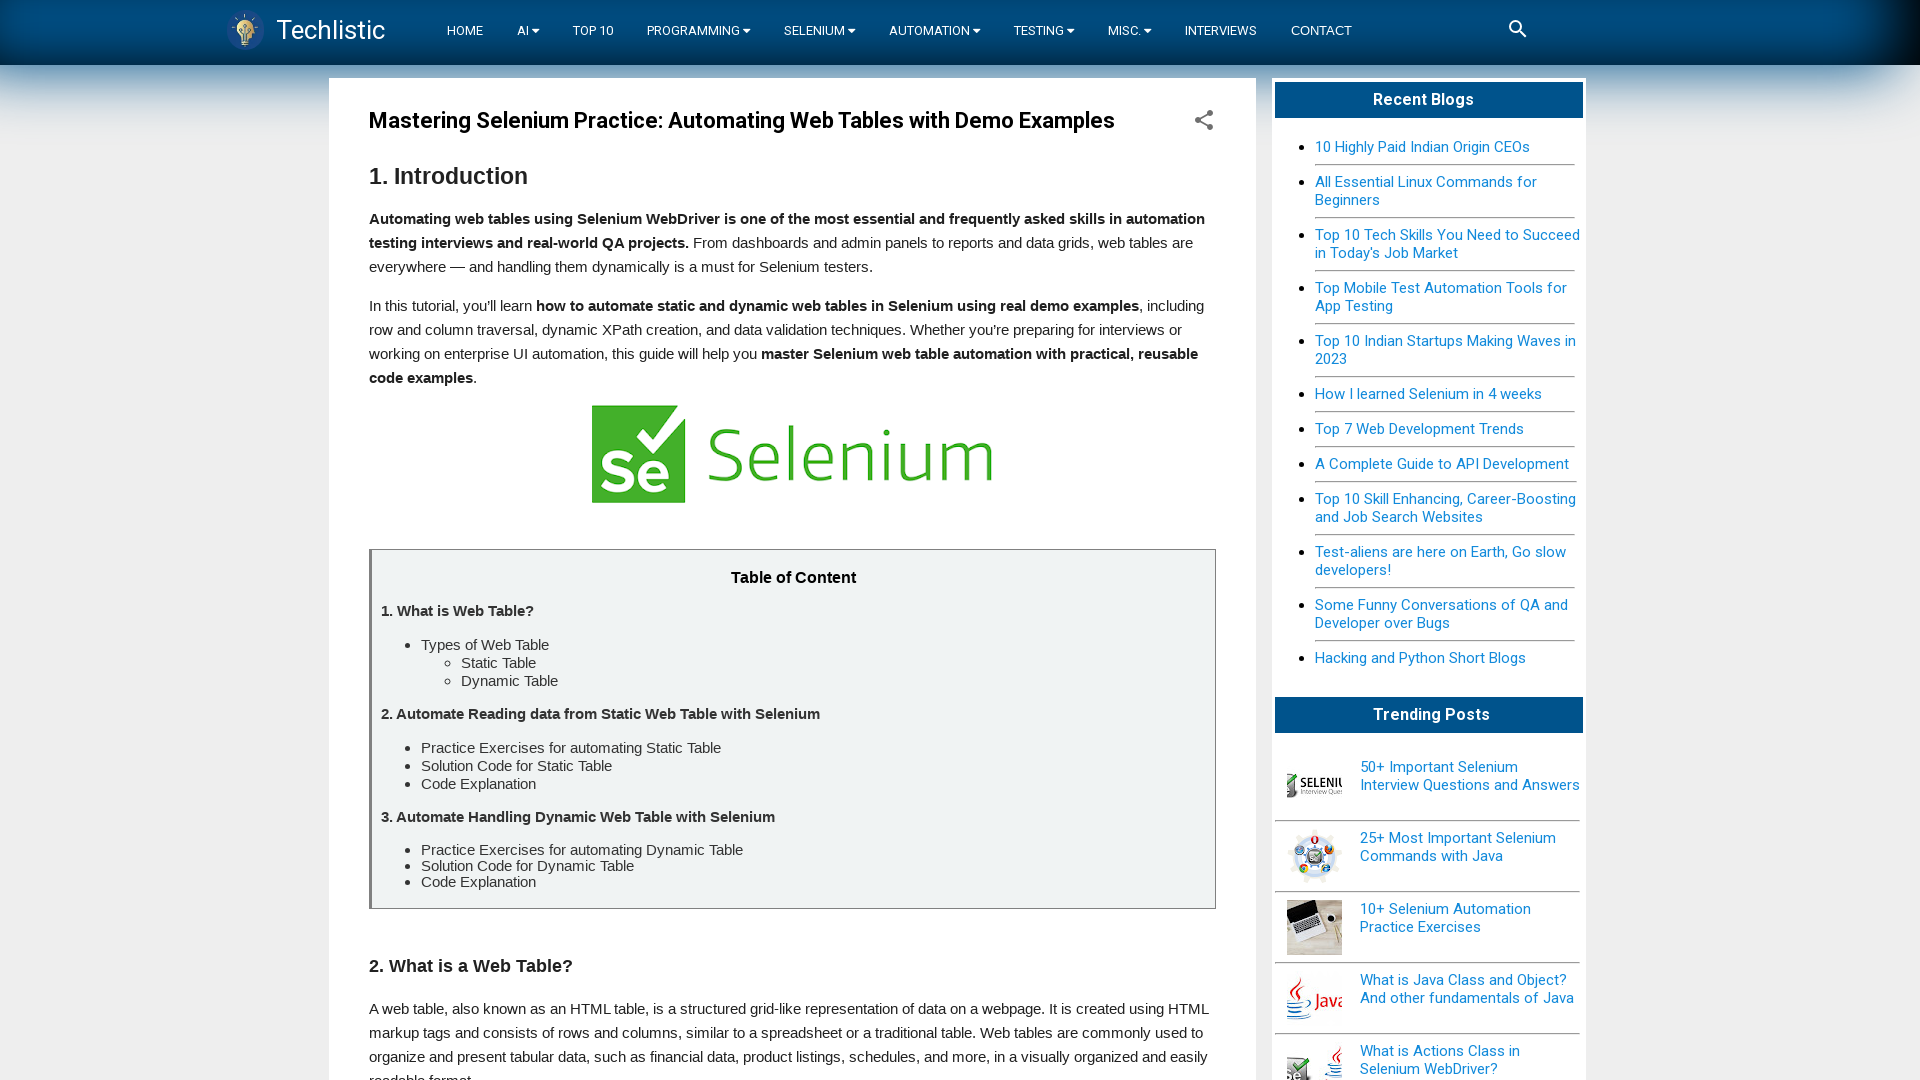

Retrieved all rows from the table
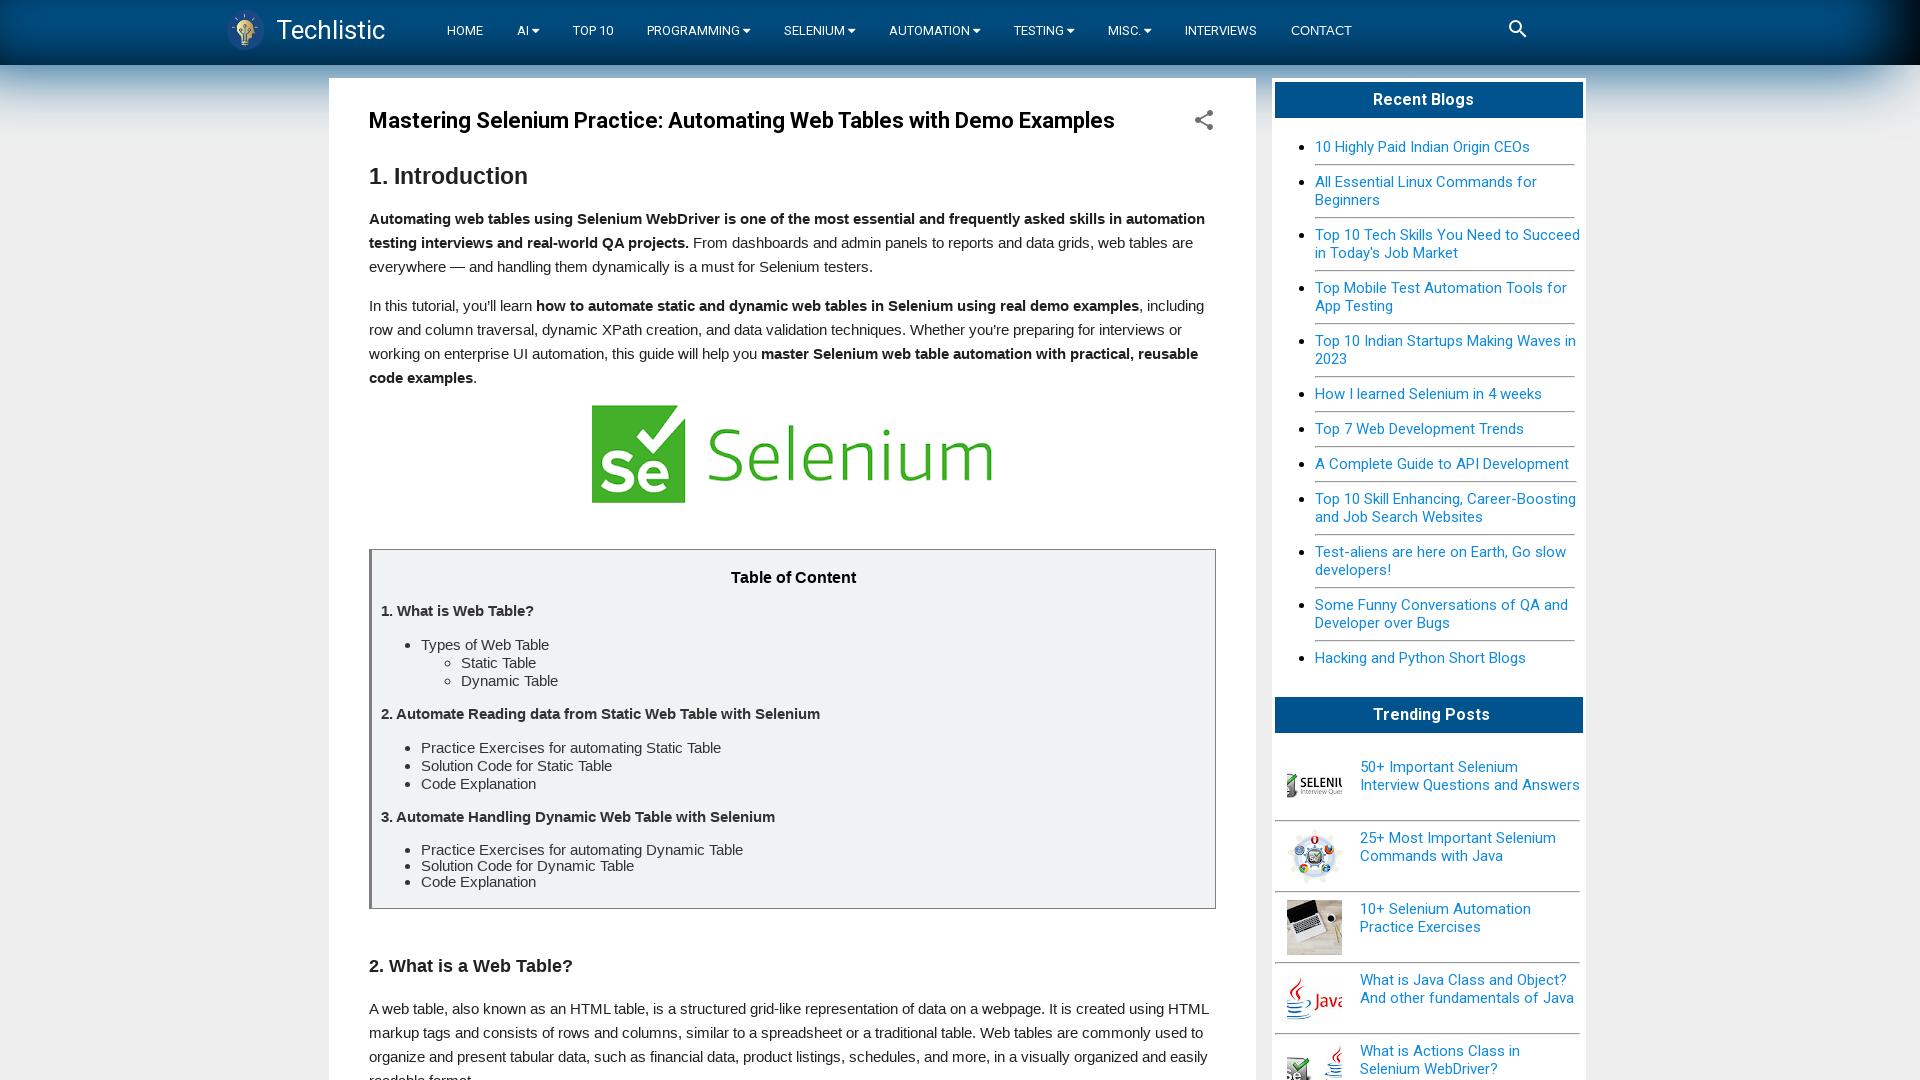

Retrieved all columns from current row
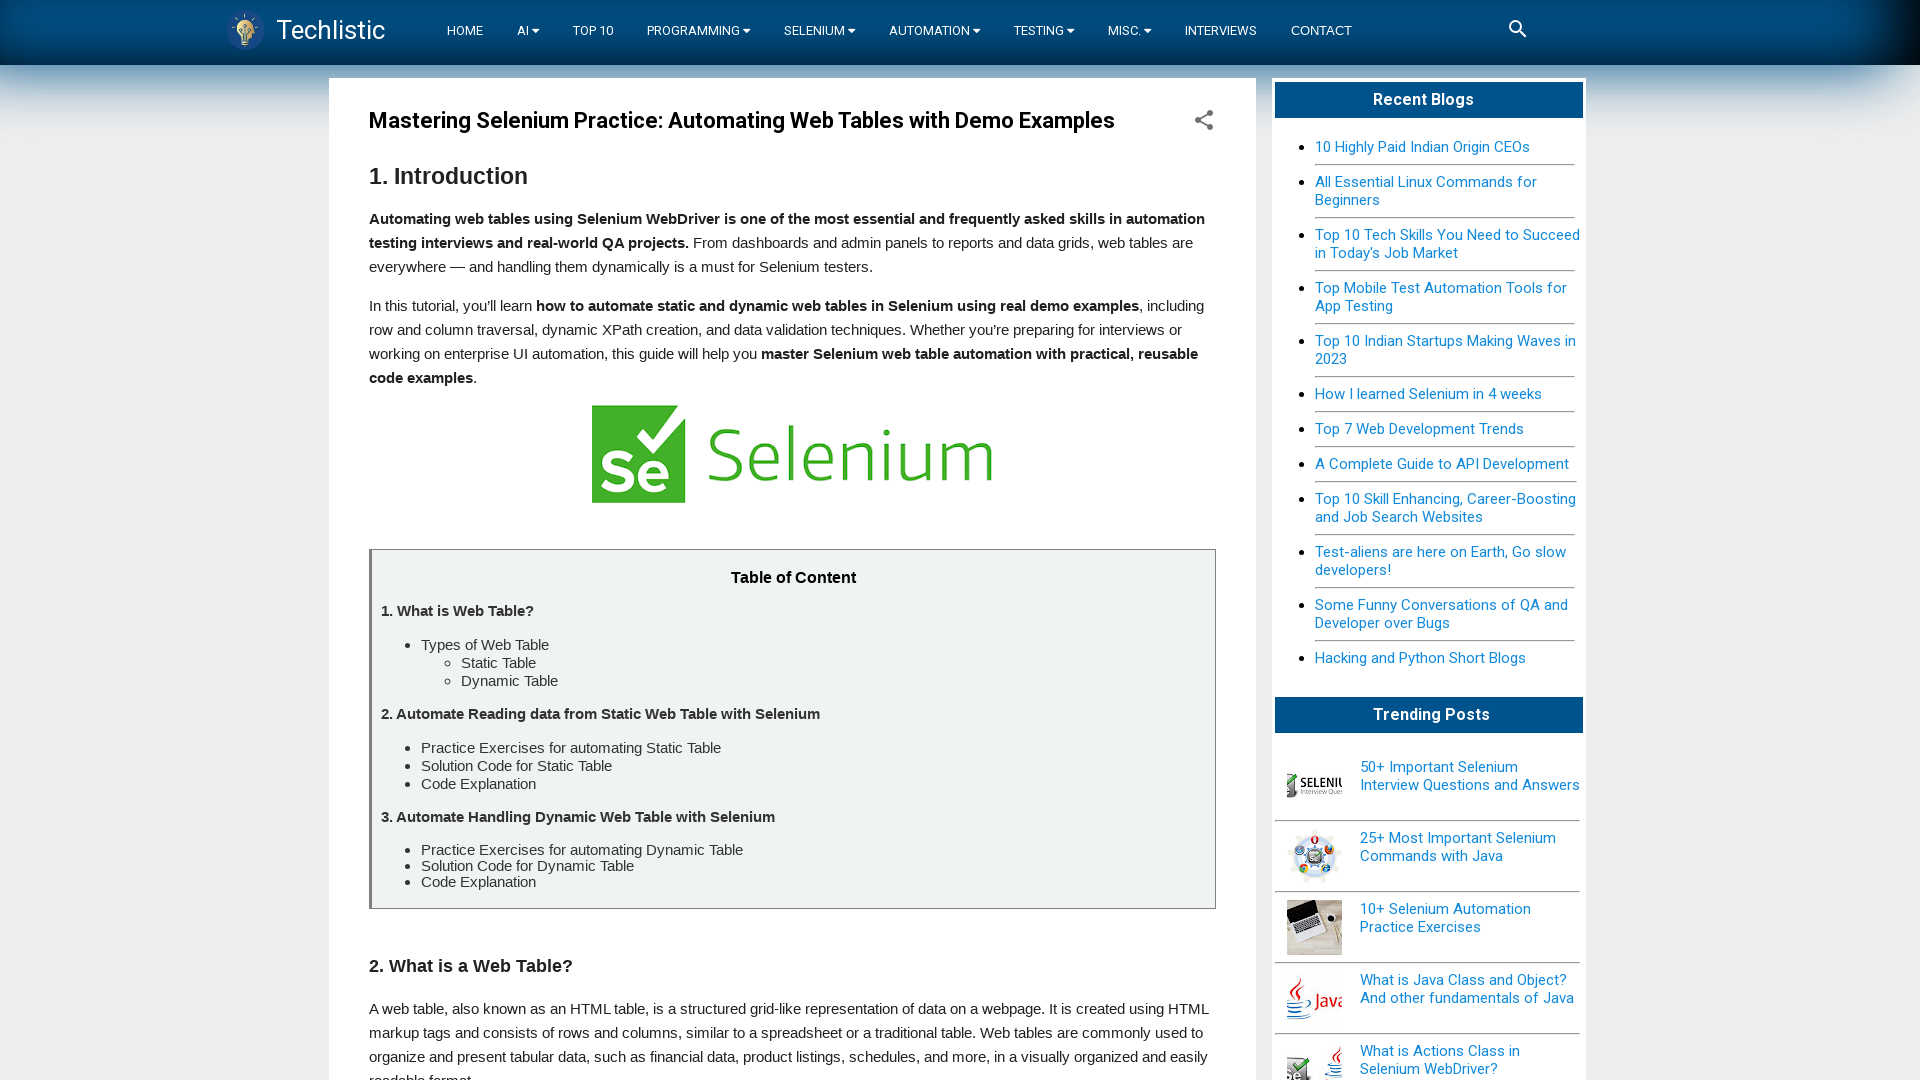

Retrieved text from second column: 'Dubai'
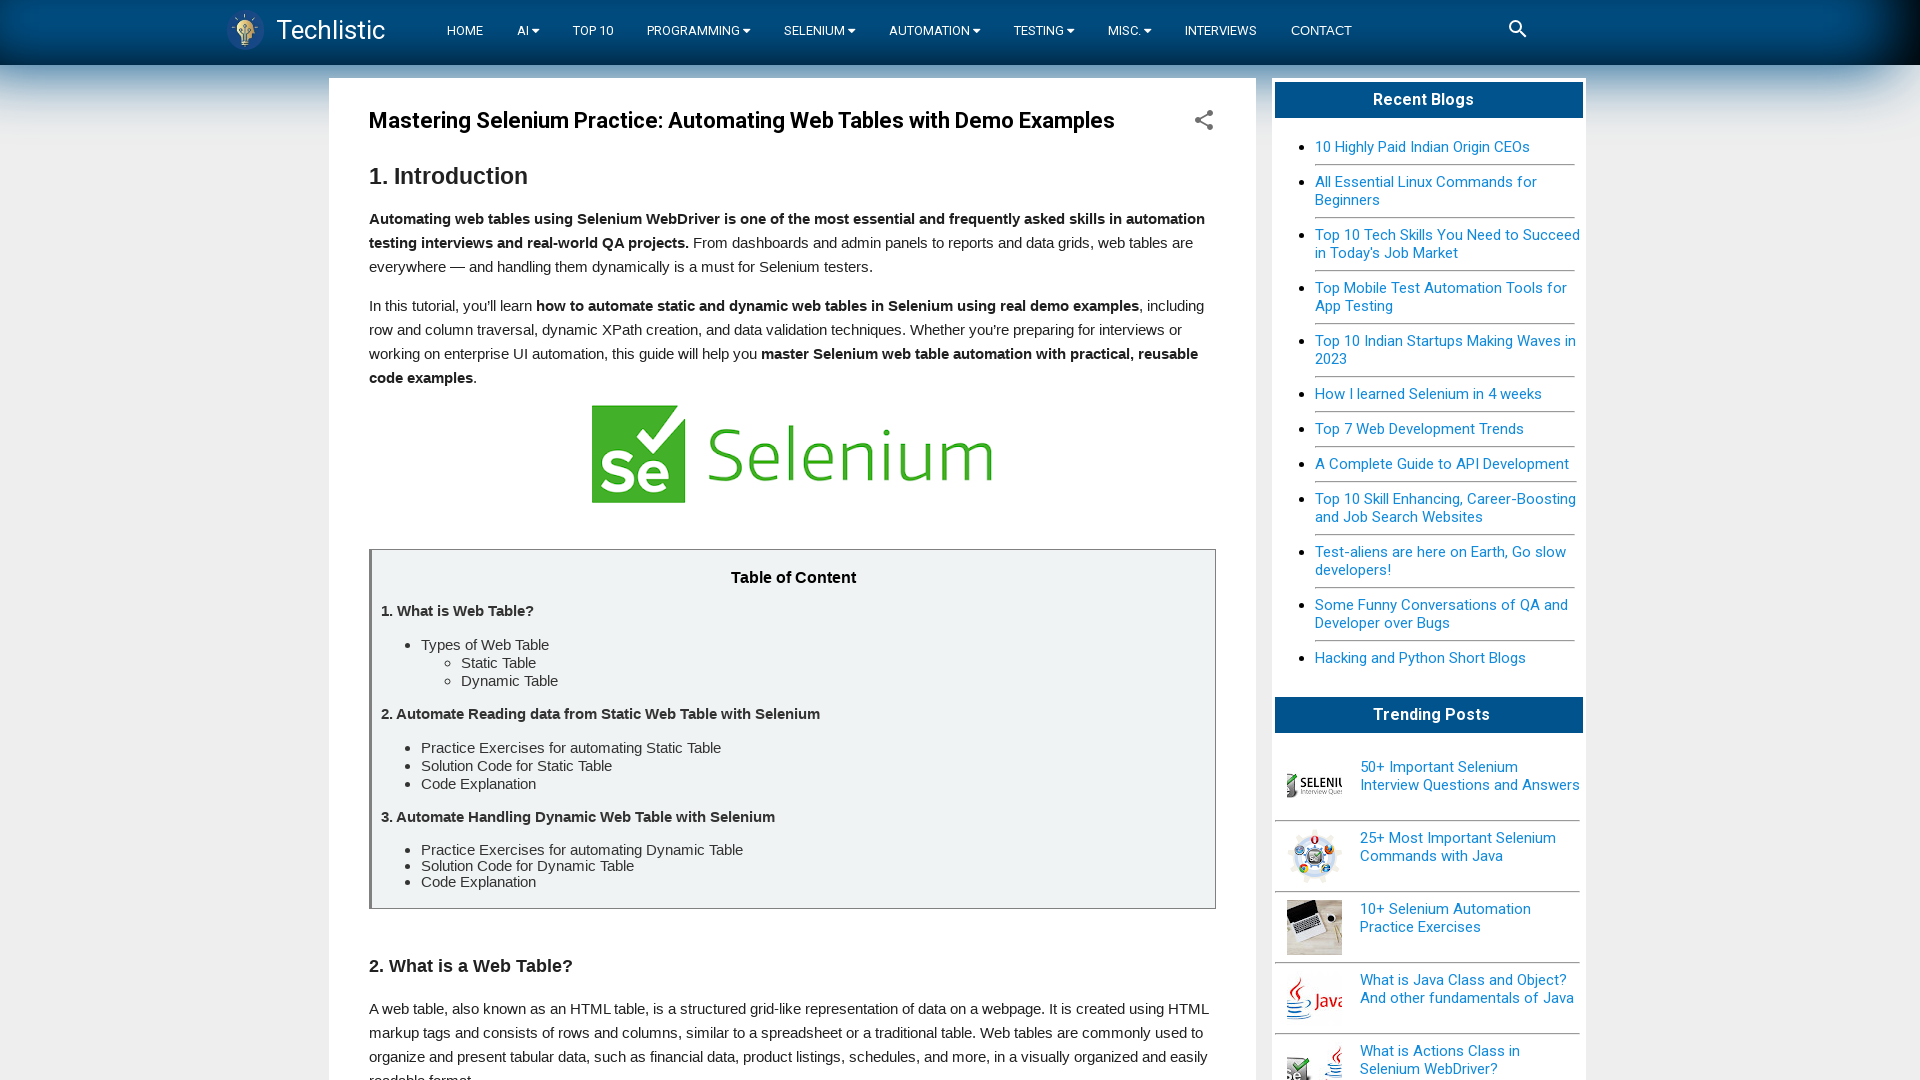

Retrieved all columns from current row
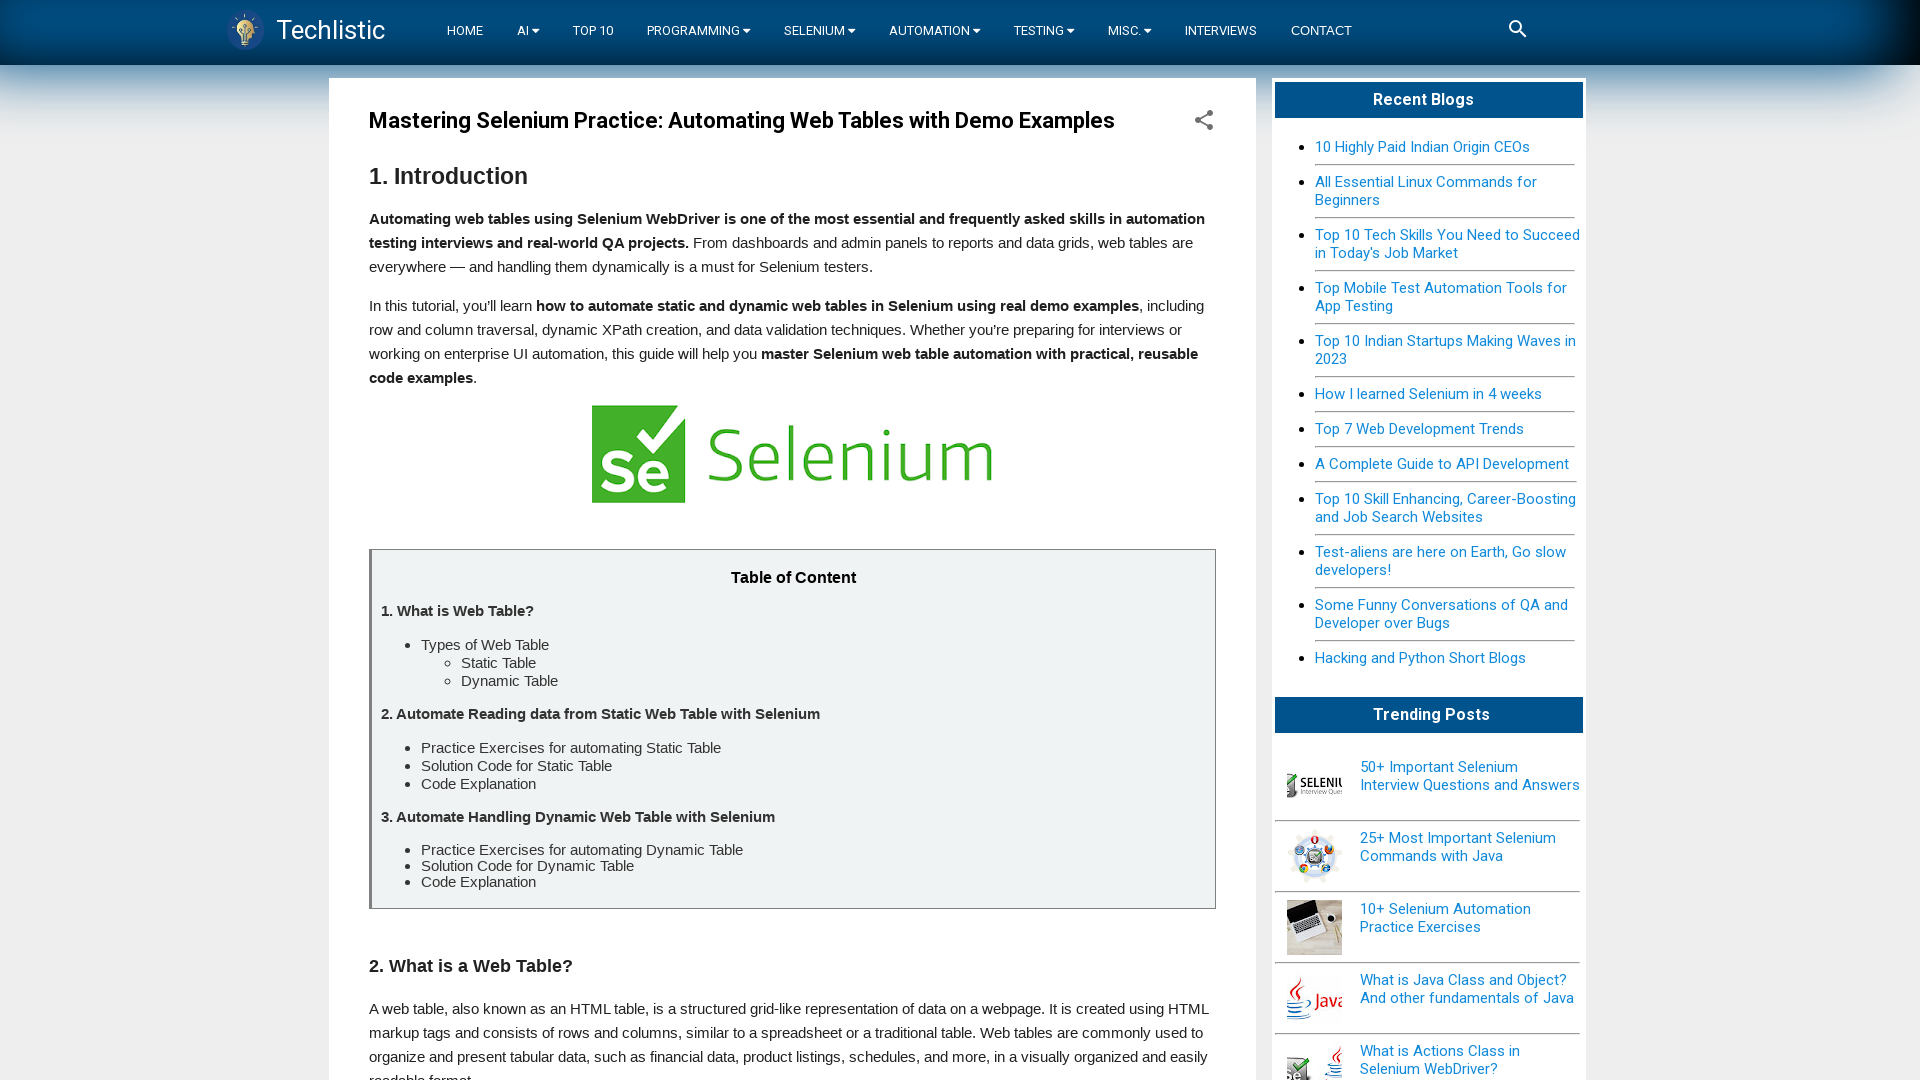

Retrieved text from second column: 'Mecca'
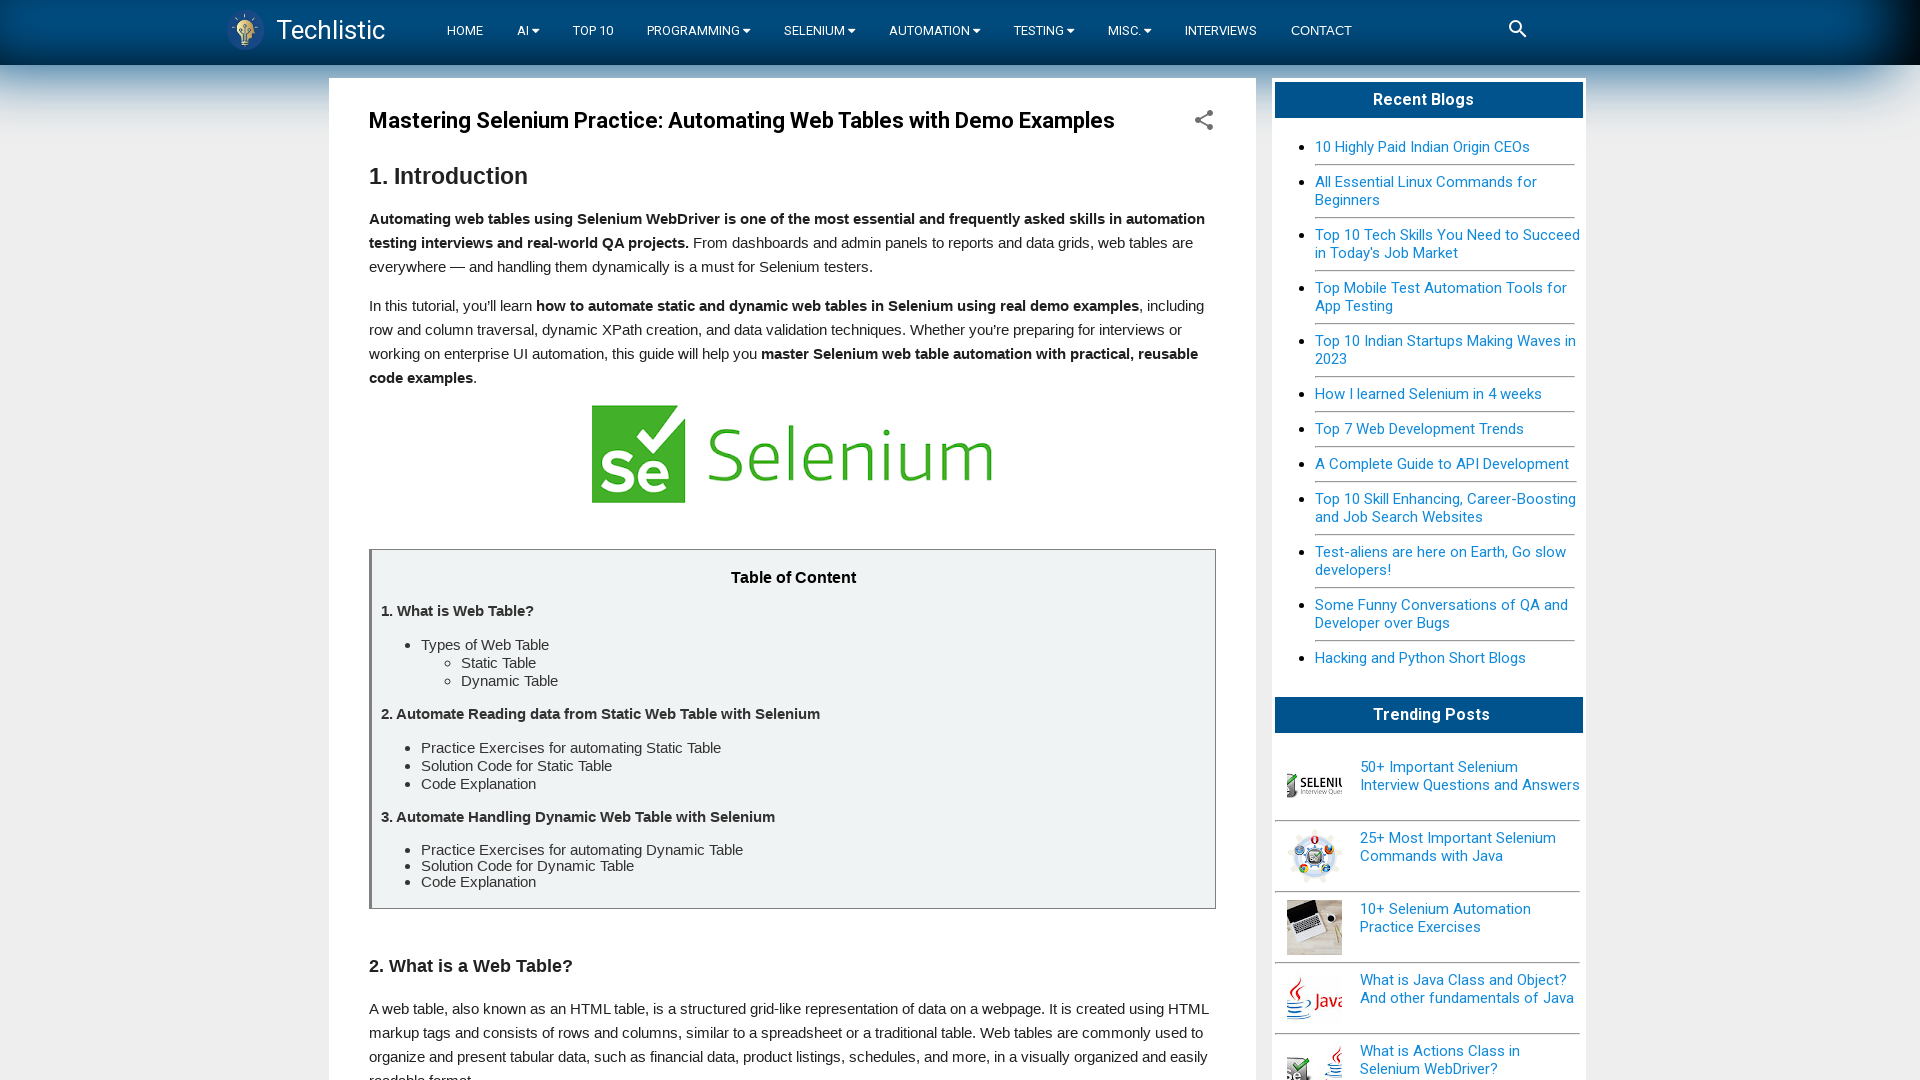

Located target cell containing 'Mecca'
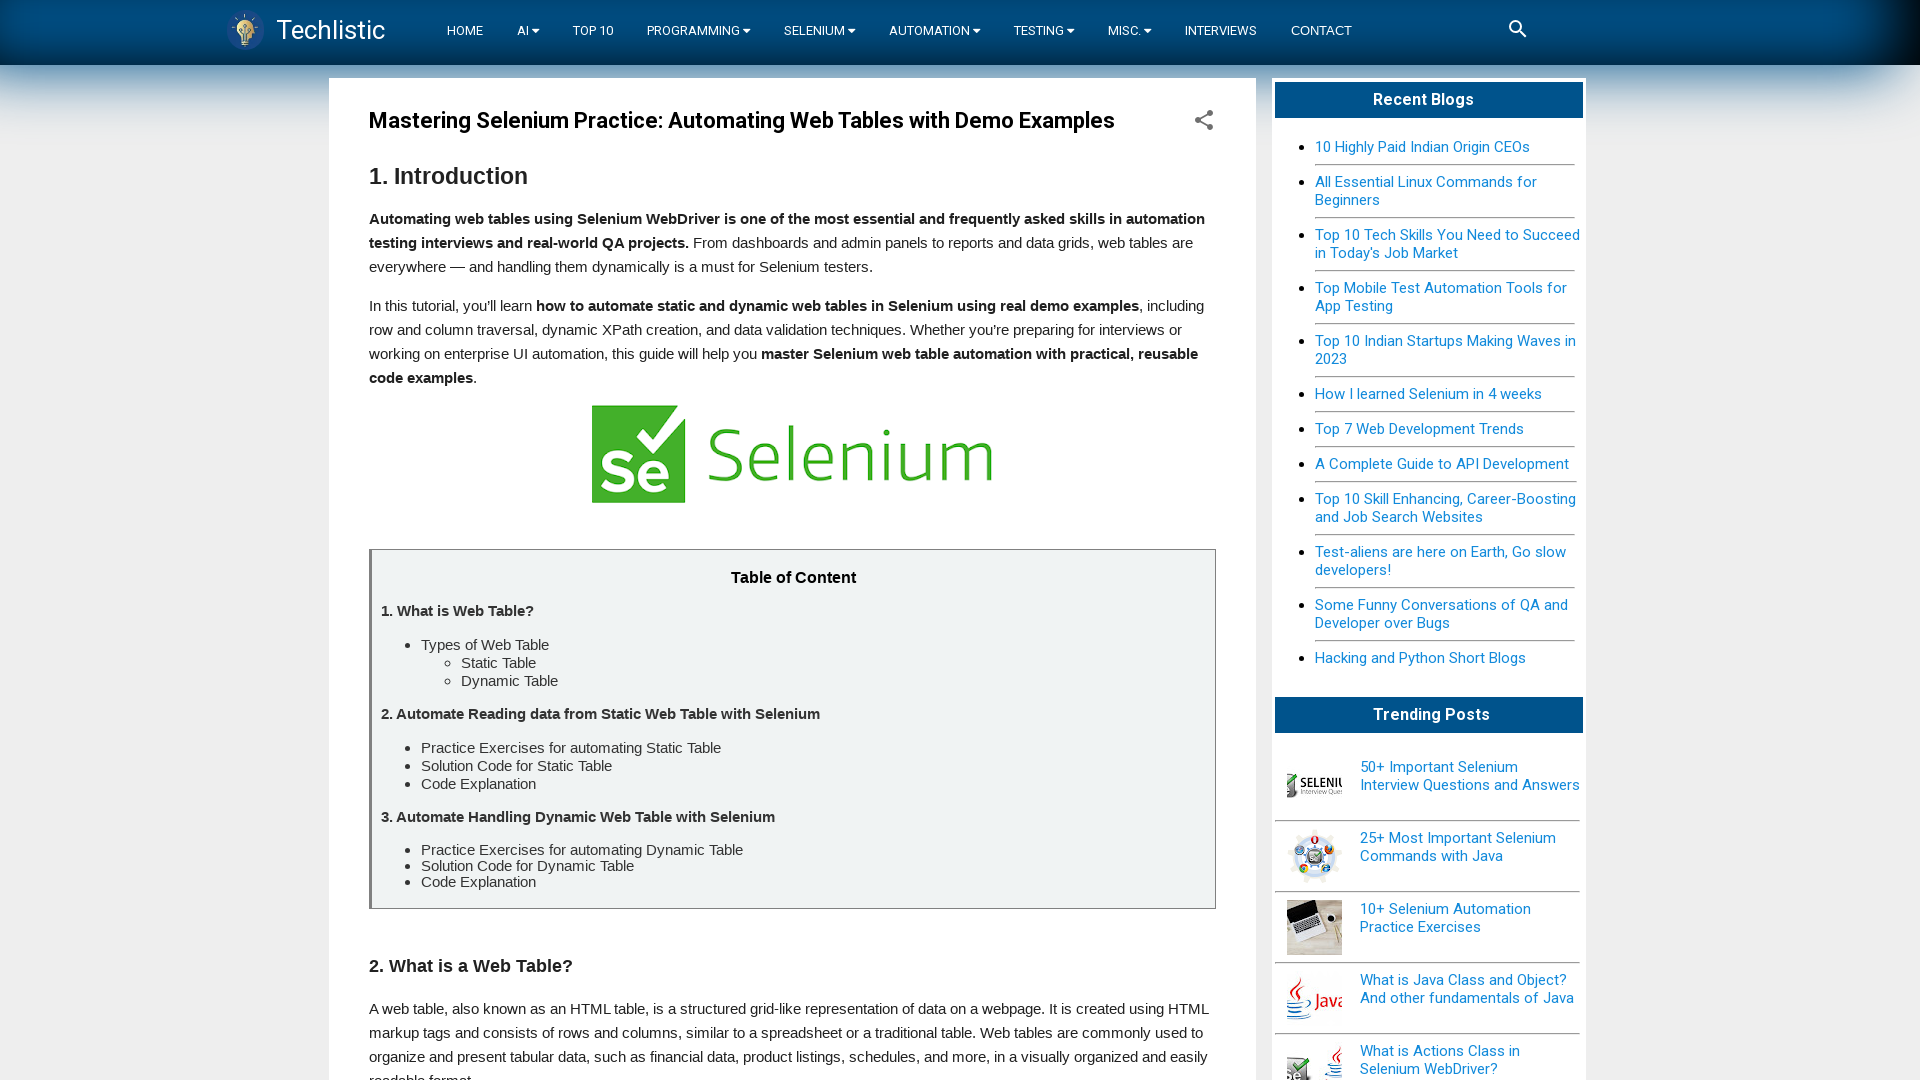

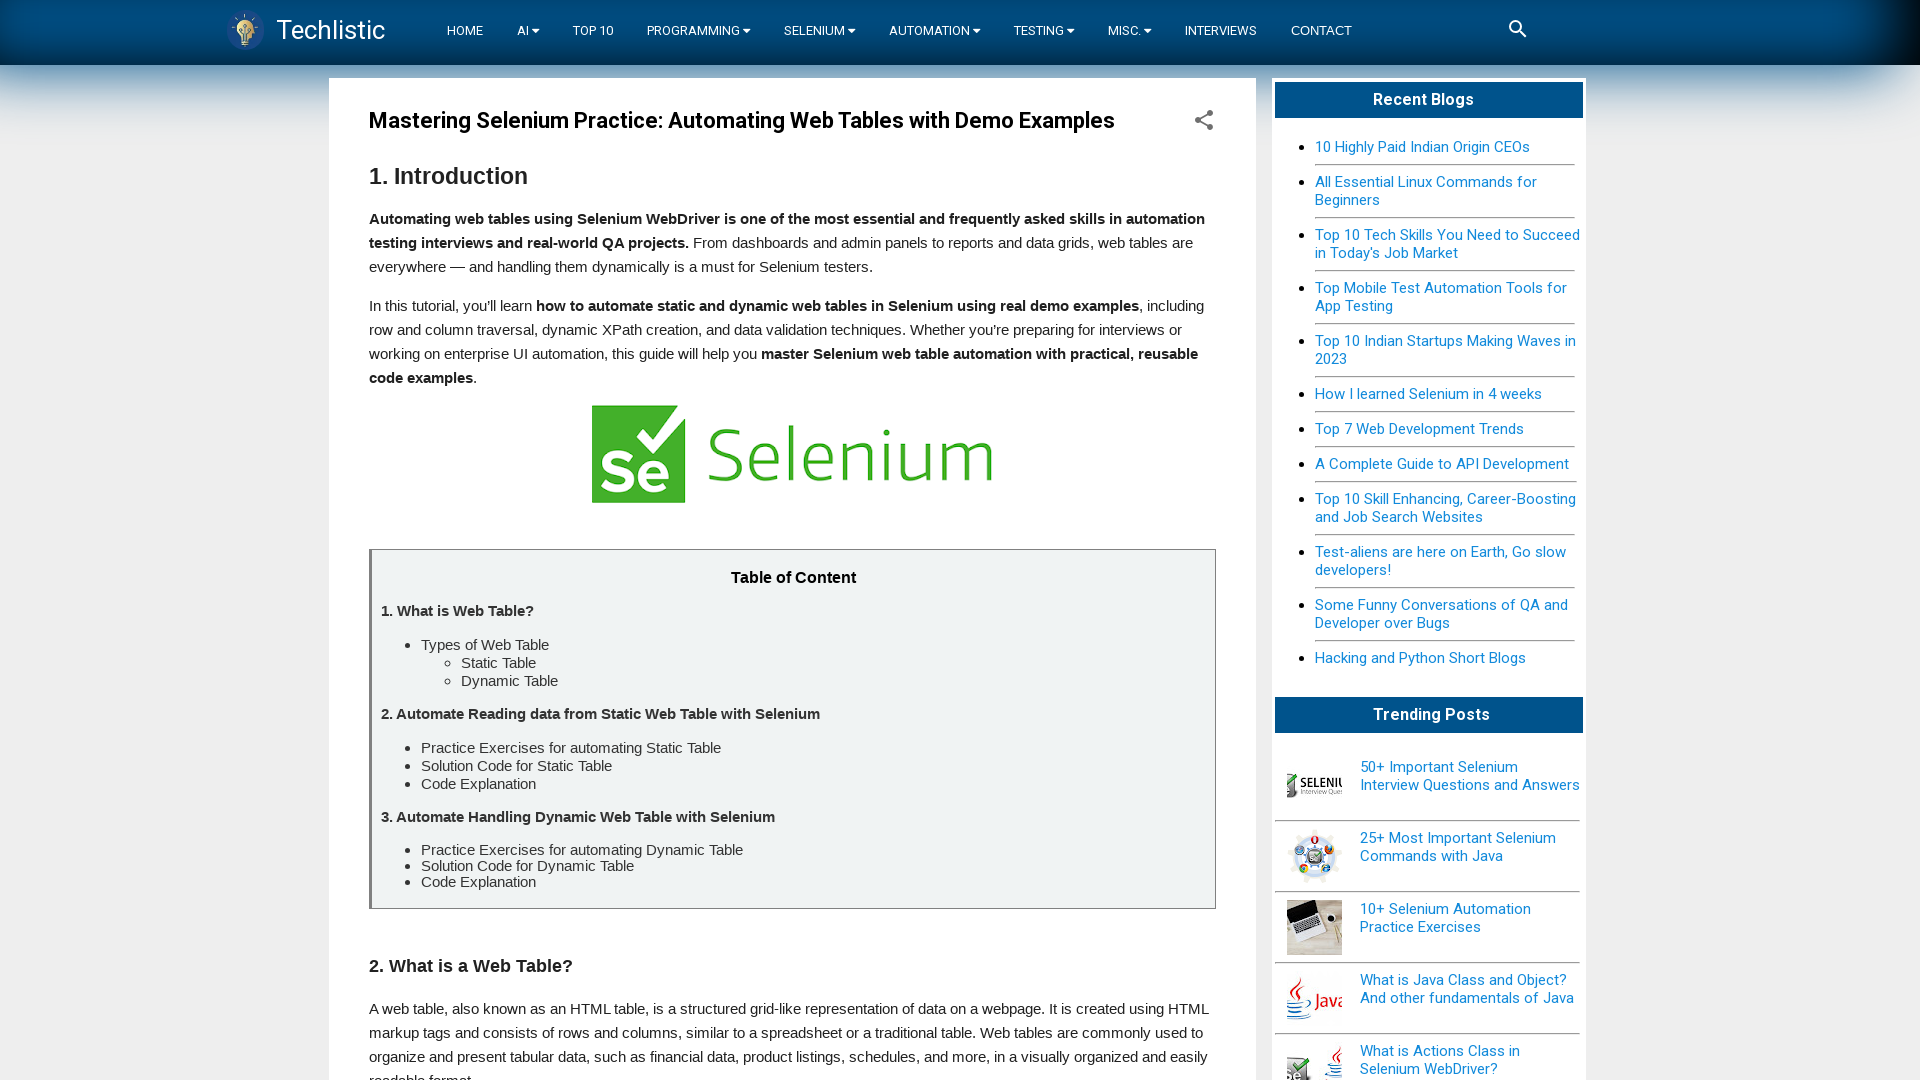